Tests e-commerce functionality by searching for specific vegetables and adding them to cart

Starting URL: https://rahulshettyacademy.com/seleniumPractise/#/

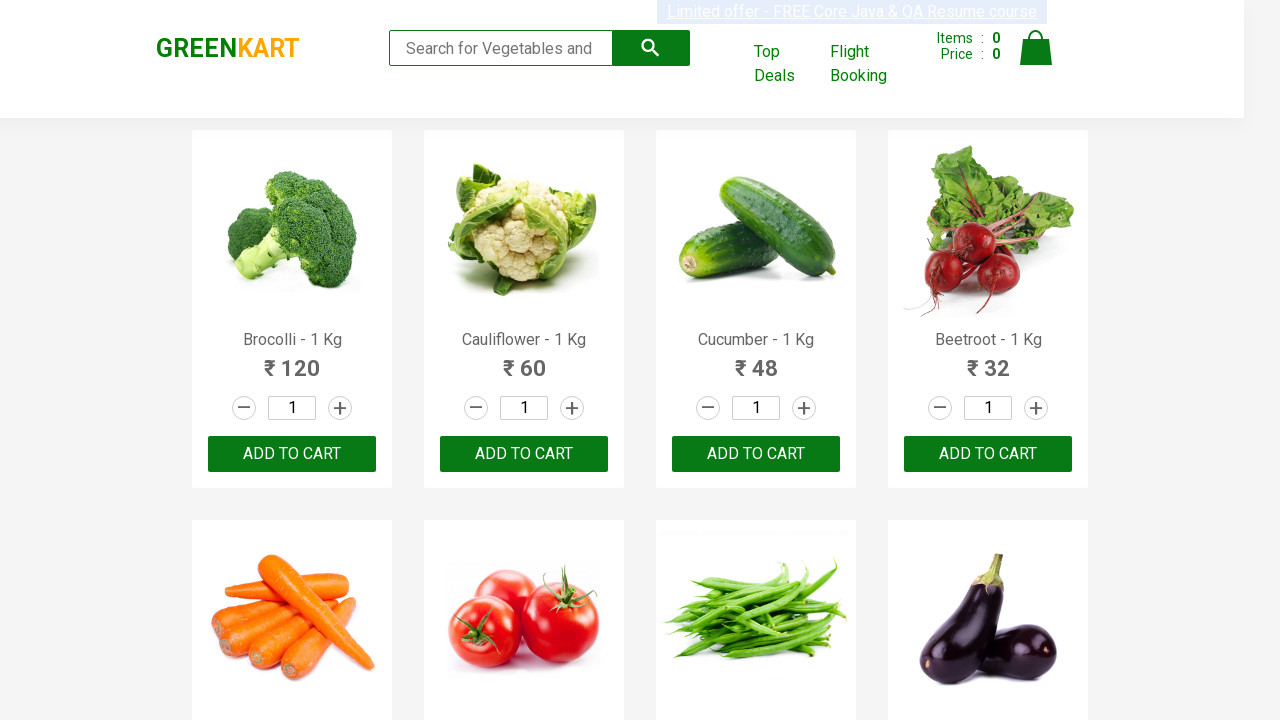

Waited for product names to load on the page
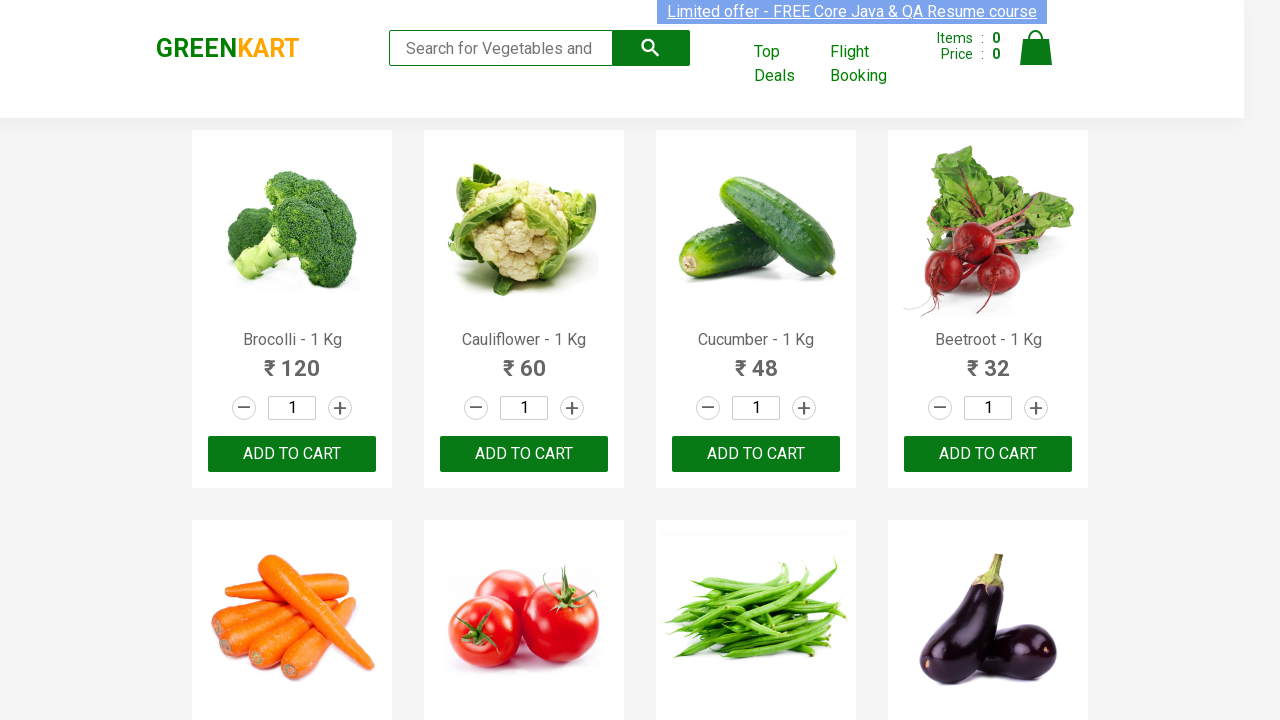

Retrieved all product name elements from the page
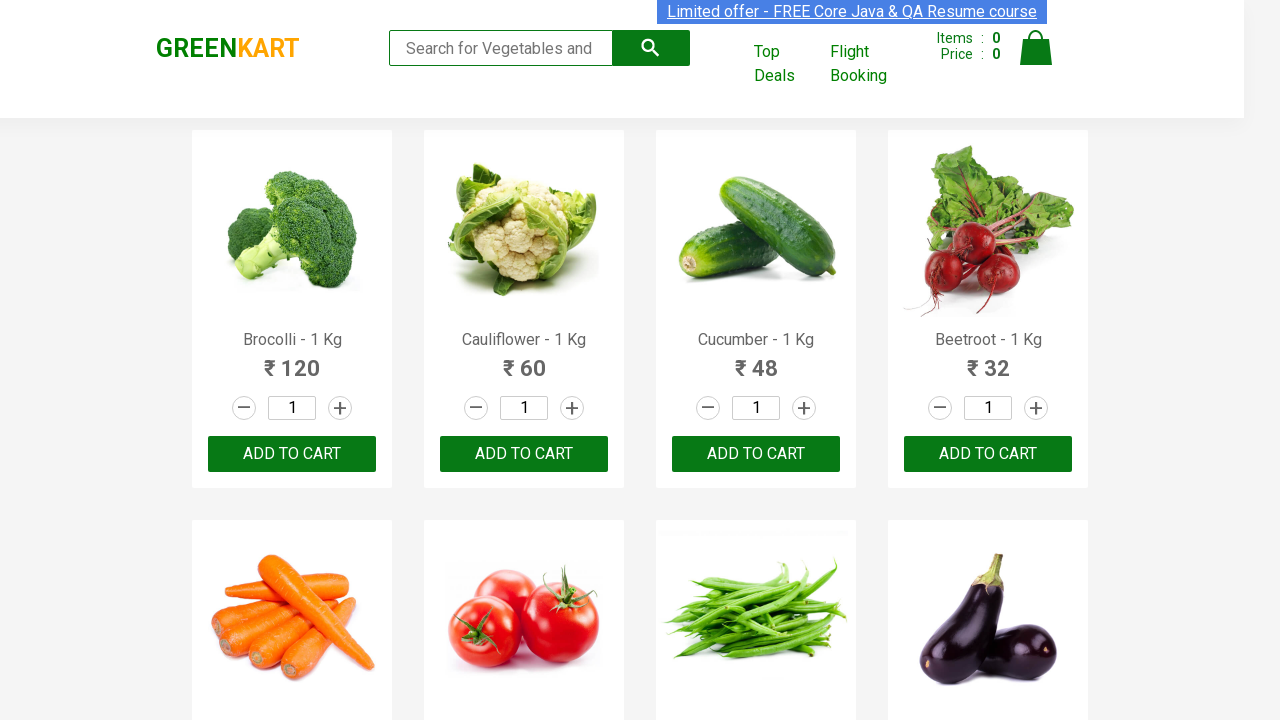

Retrieved text content from product at index 0
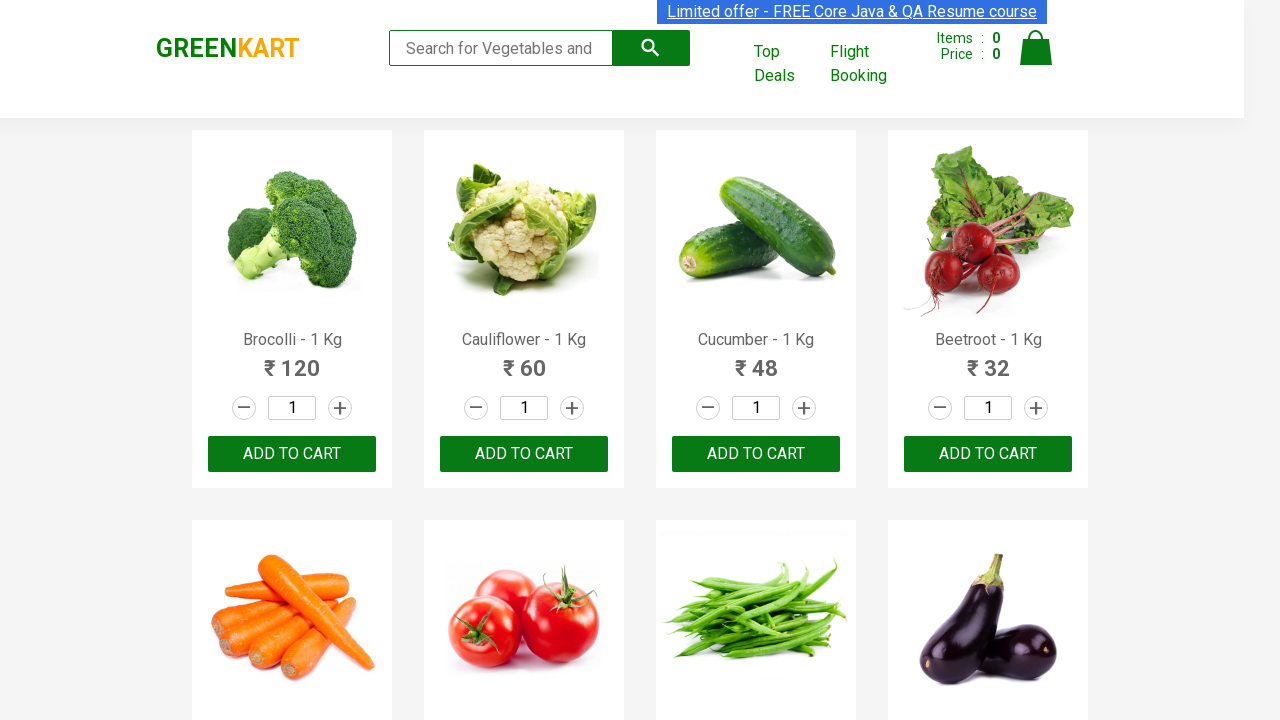

Extracted product name: 'Brocolli'
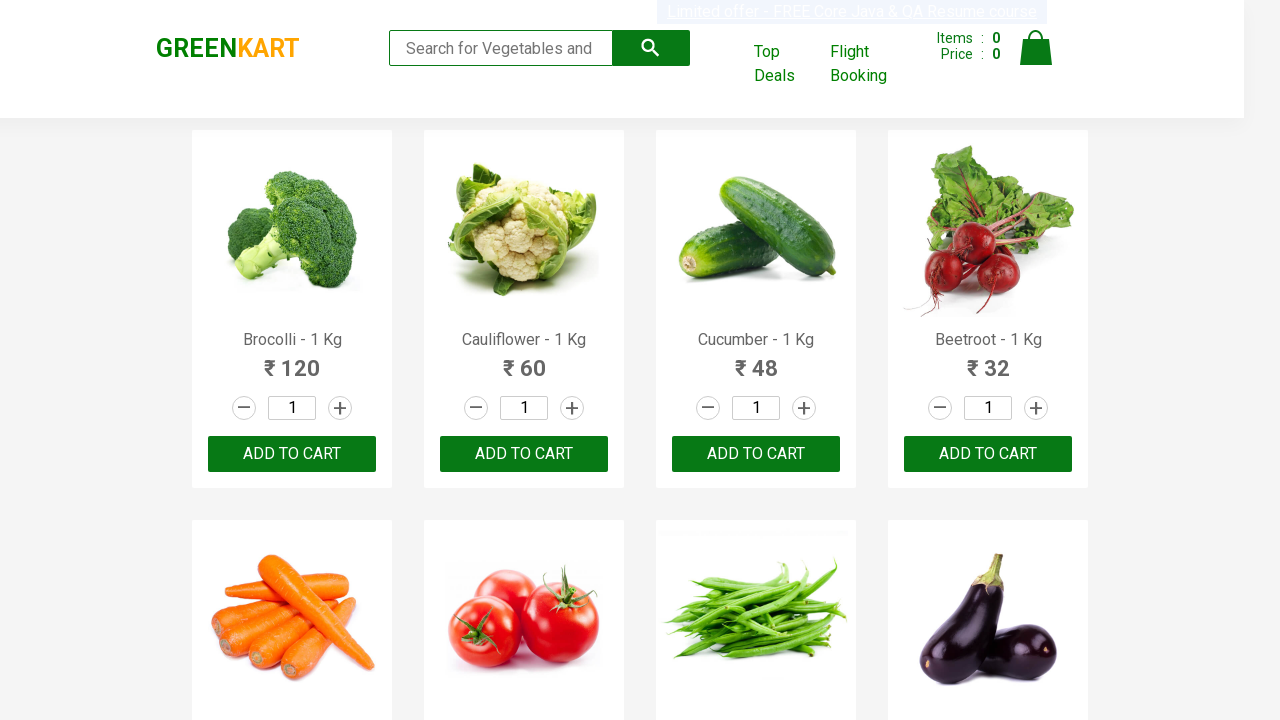

Product 'Brocolli' found in items list (added 1/4)
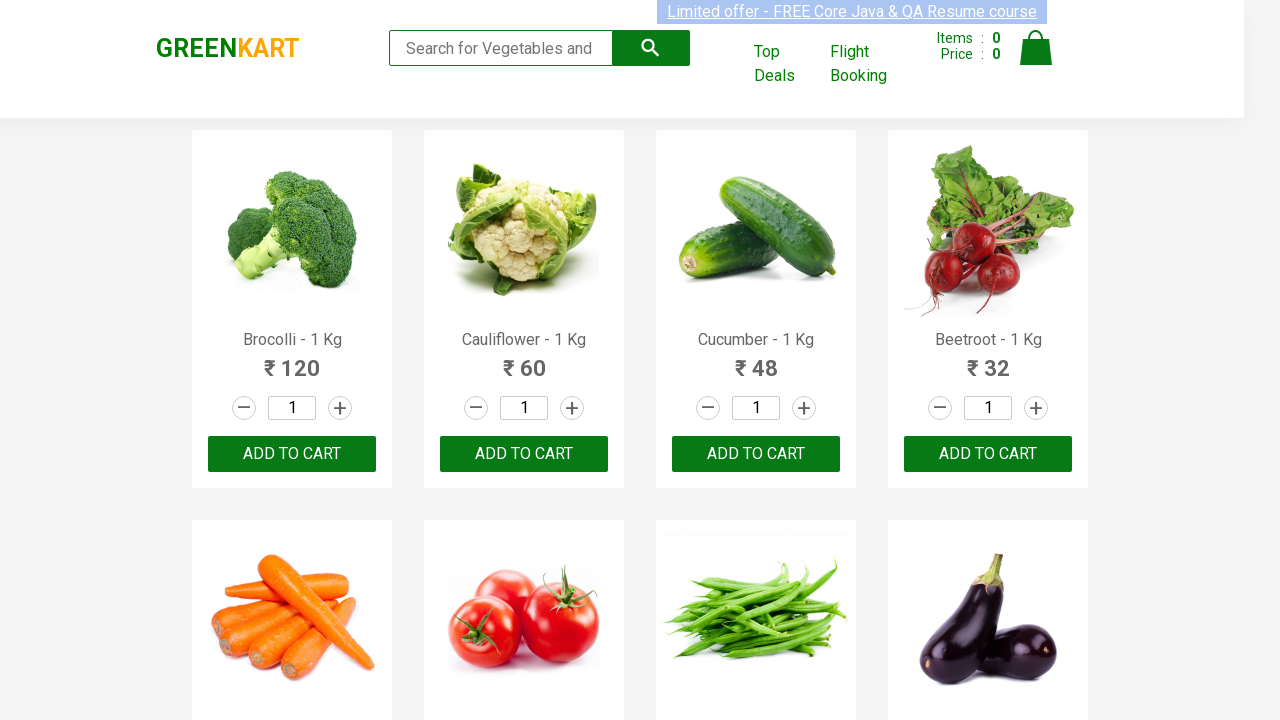

Clicked 'Add to cart' button for 'Brocolli' at (292, 454) on xpath=//div[@class='product-action']/button >> nth=0
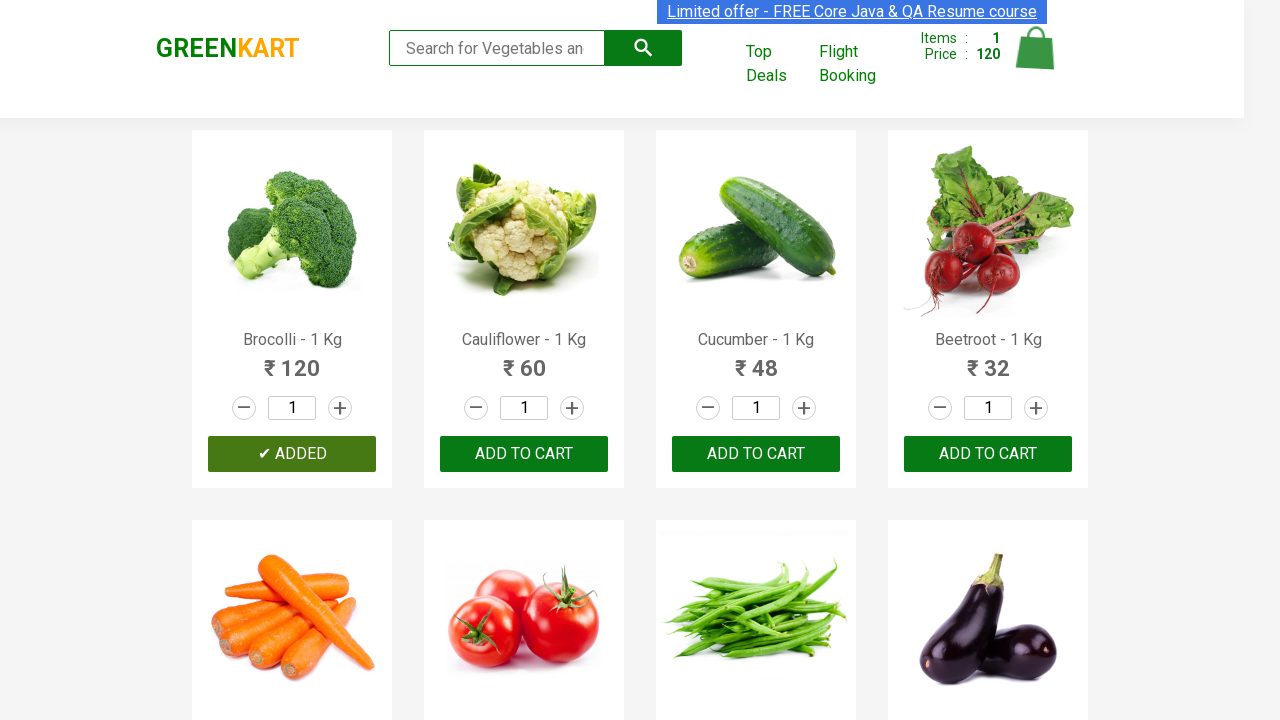

Retrieved text content from product at index 1
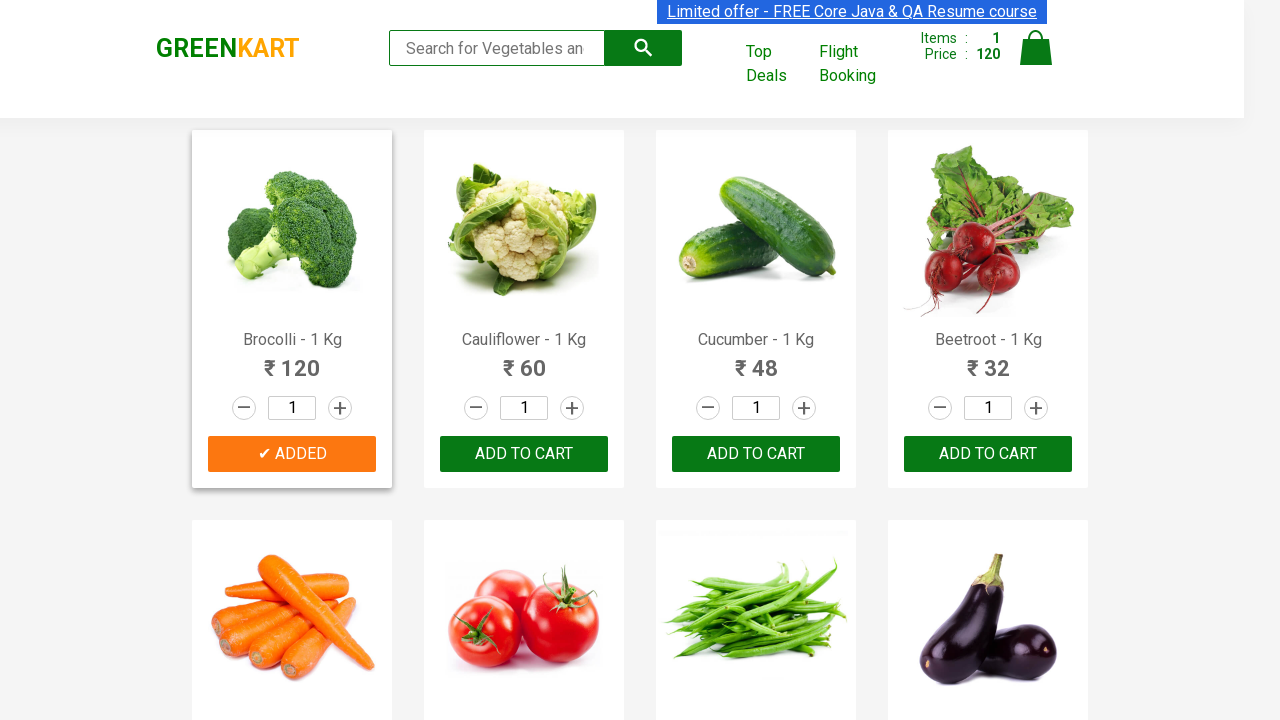

Extracted product name: 'Cauliflower'
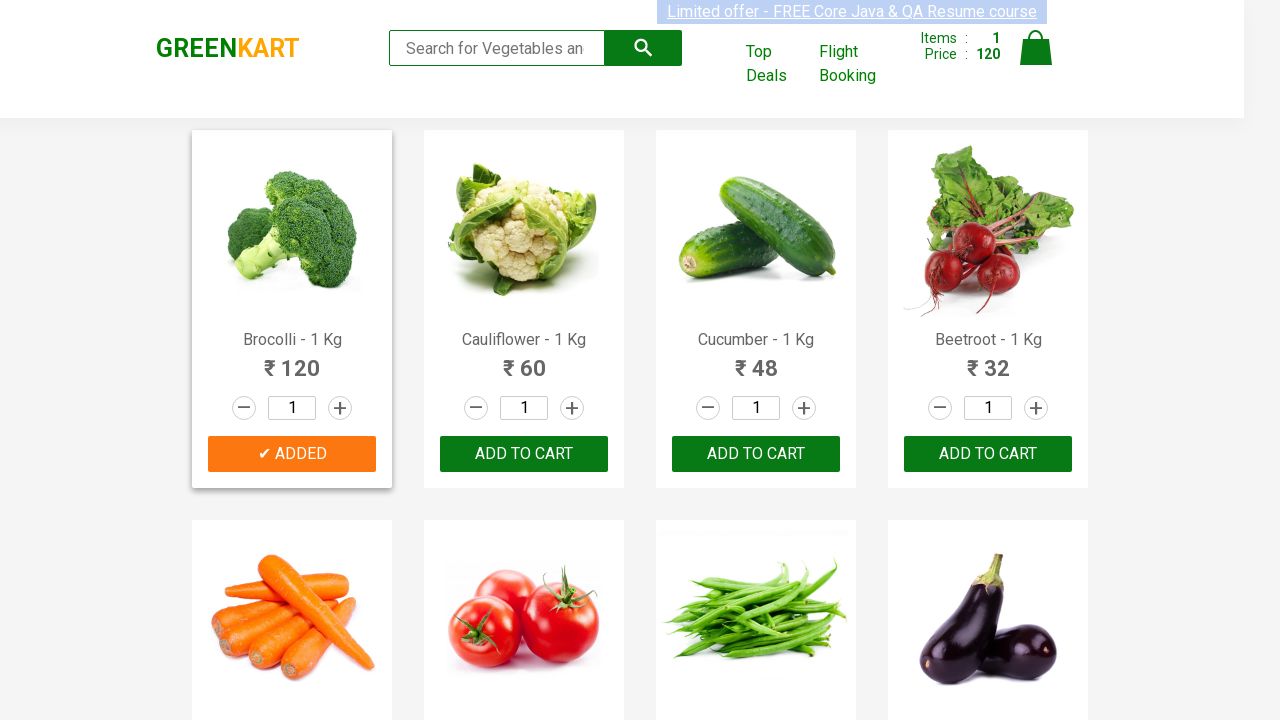

Retrieved text content from product at index 2
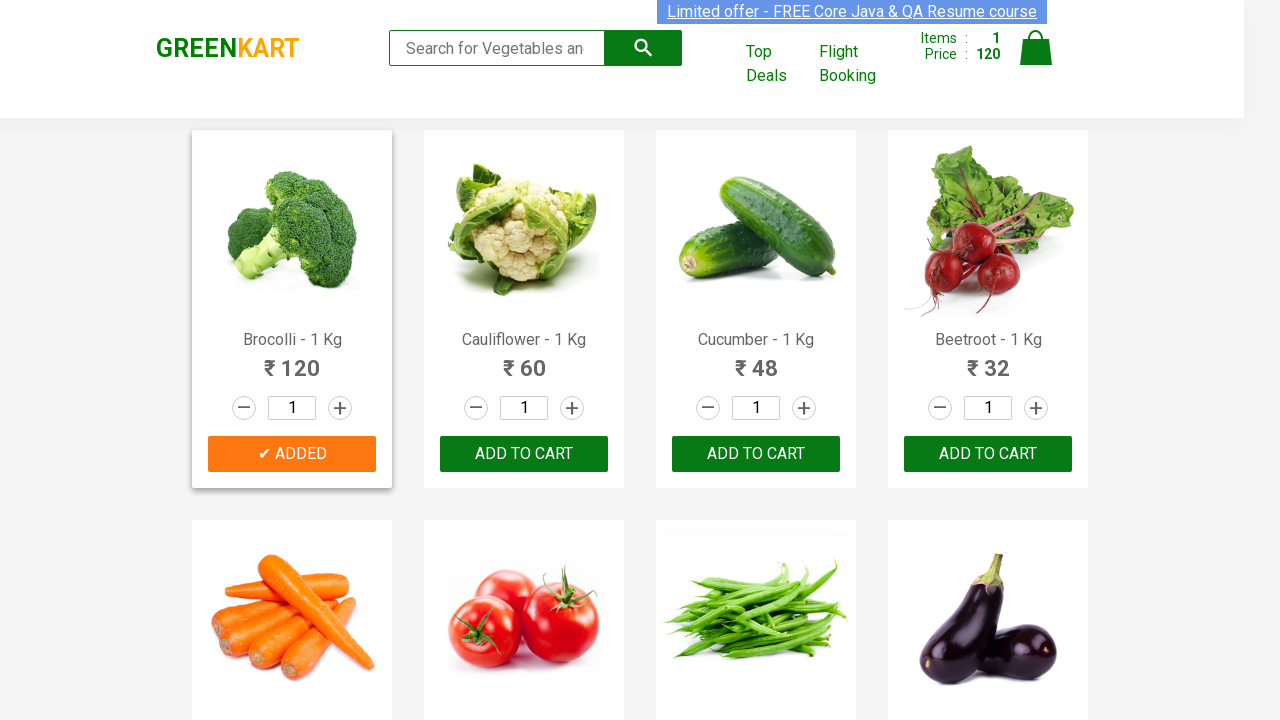

Extracted product name: 'Cucumber'
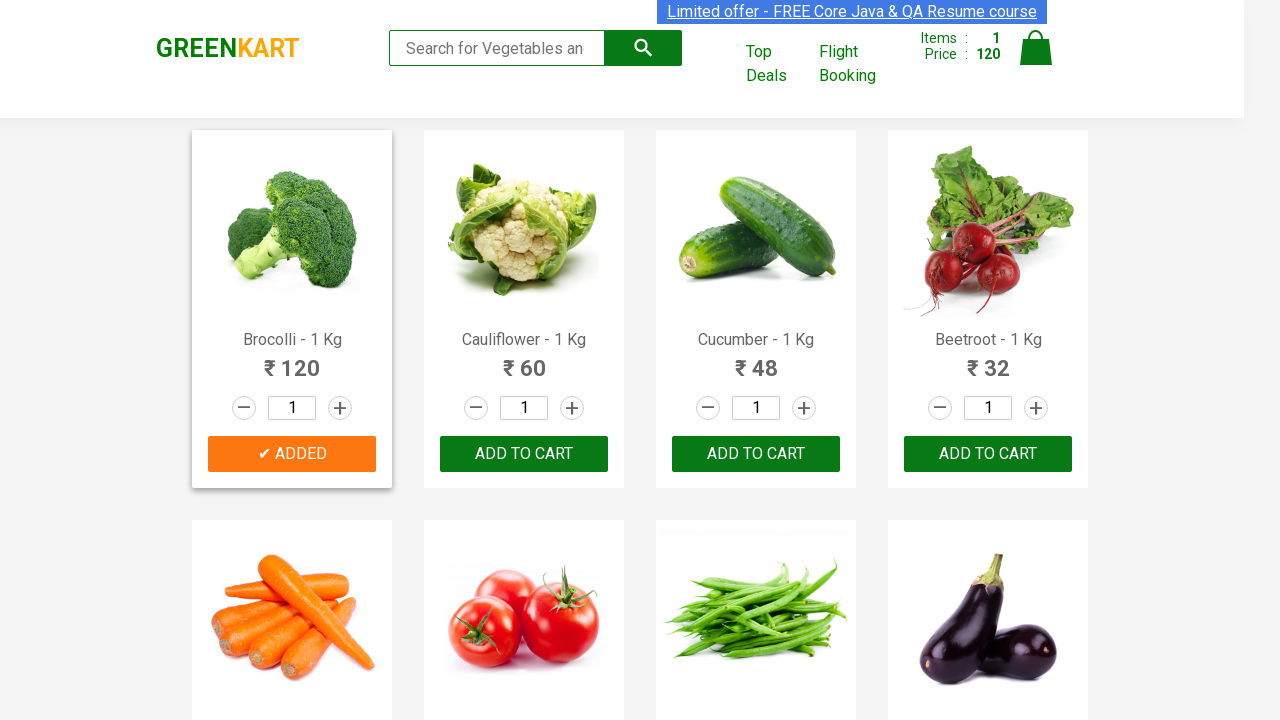

Product 'Cucumber' found in items list (added 2/4)
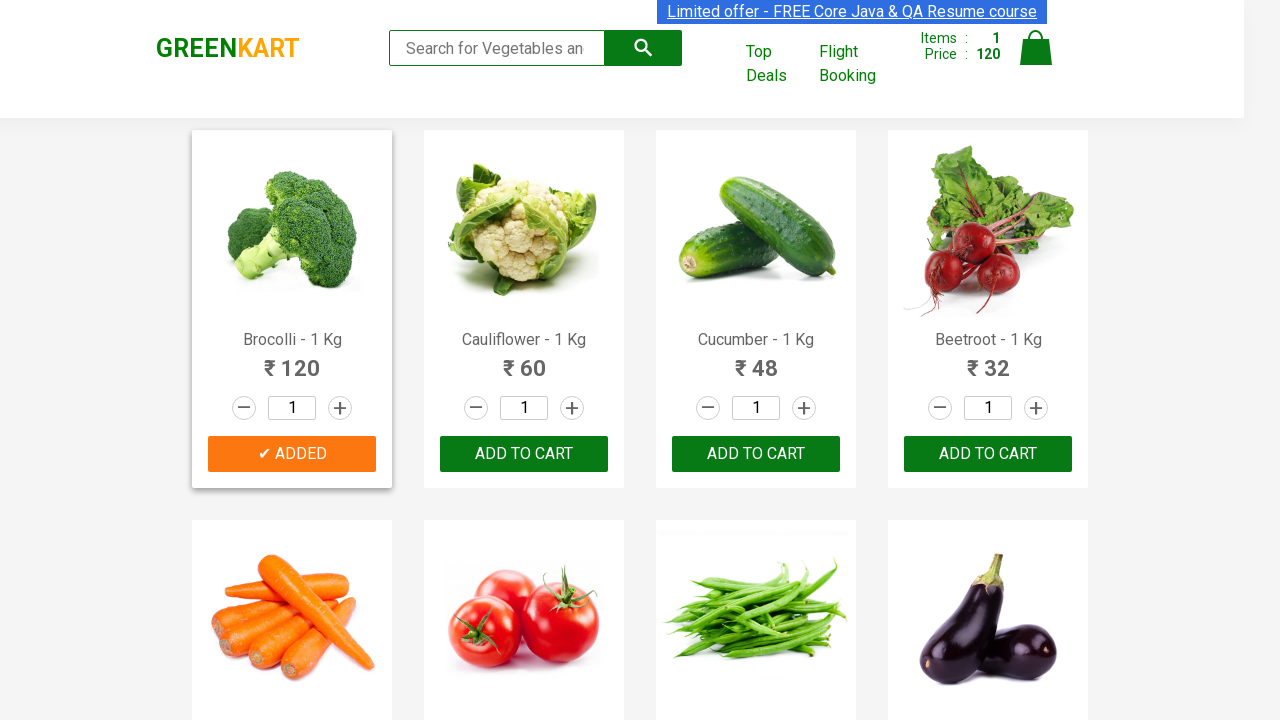

Clicked 'Add to cart' button for 'Cucumber' at (756, 454) on xpath=//div[@class='product-action']/button >> nth=2
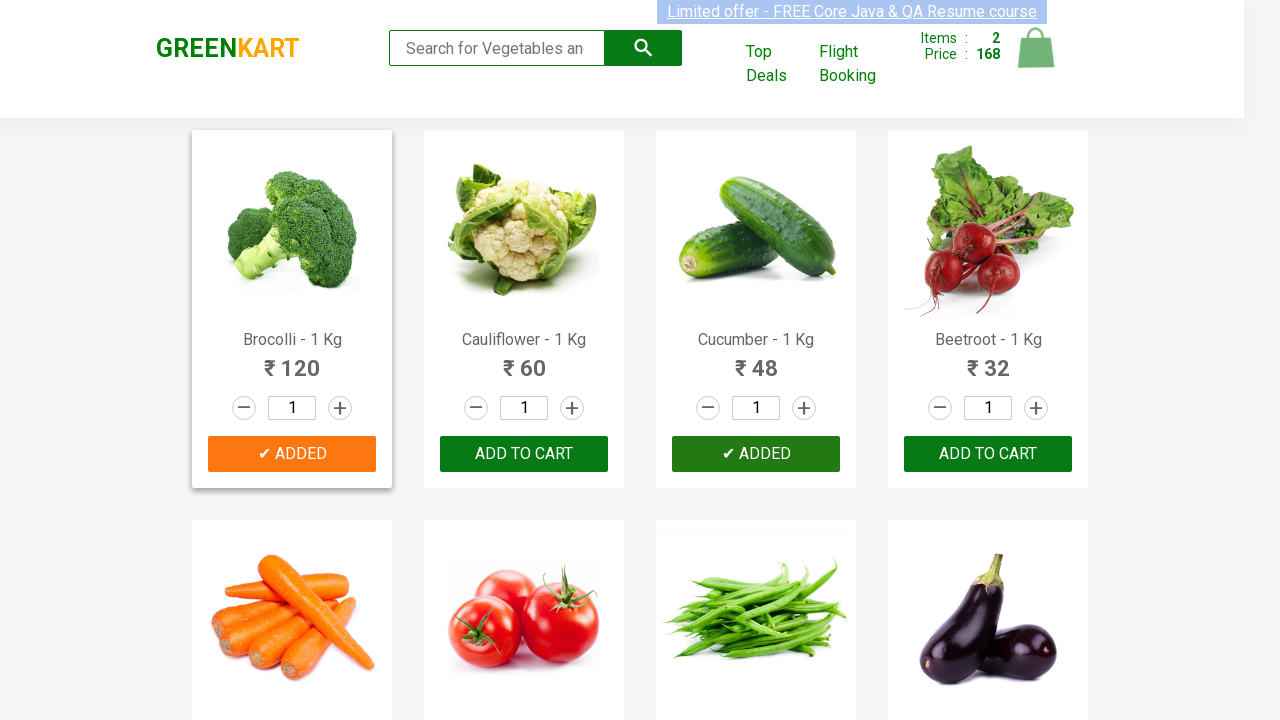

Retrieved text content from product at index 3
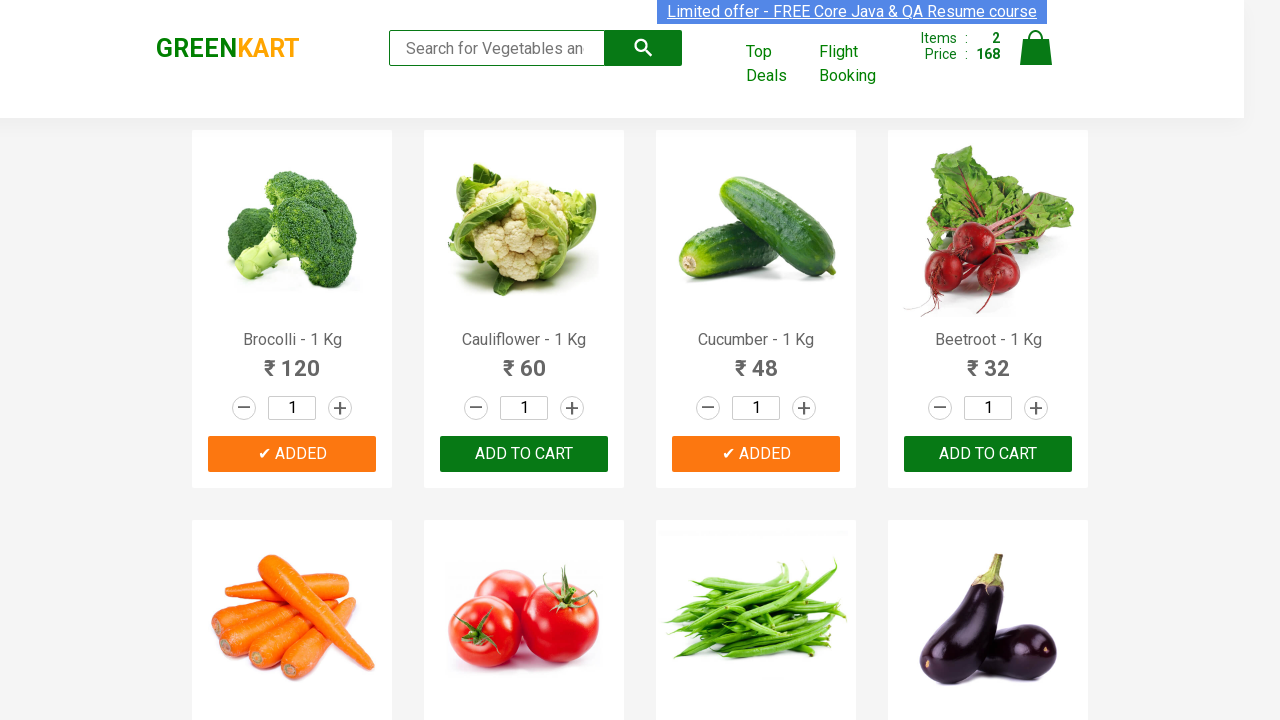

Extracted product name: 'Beetroot'
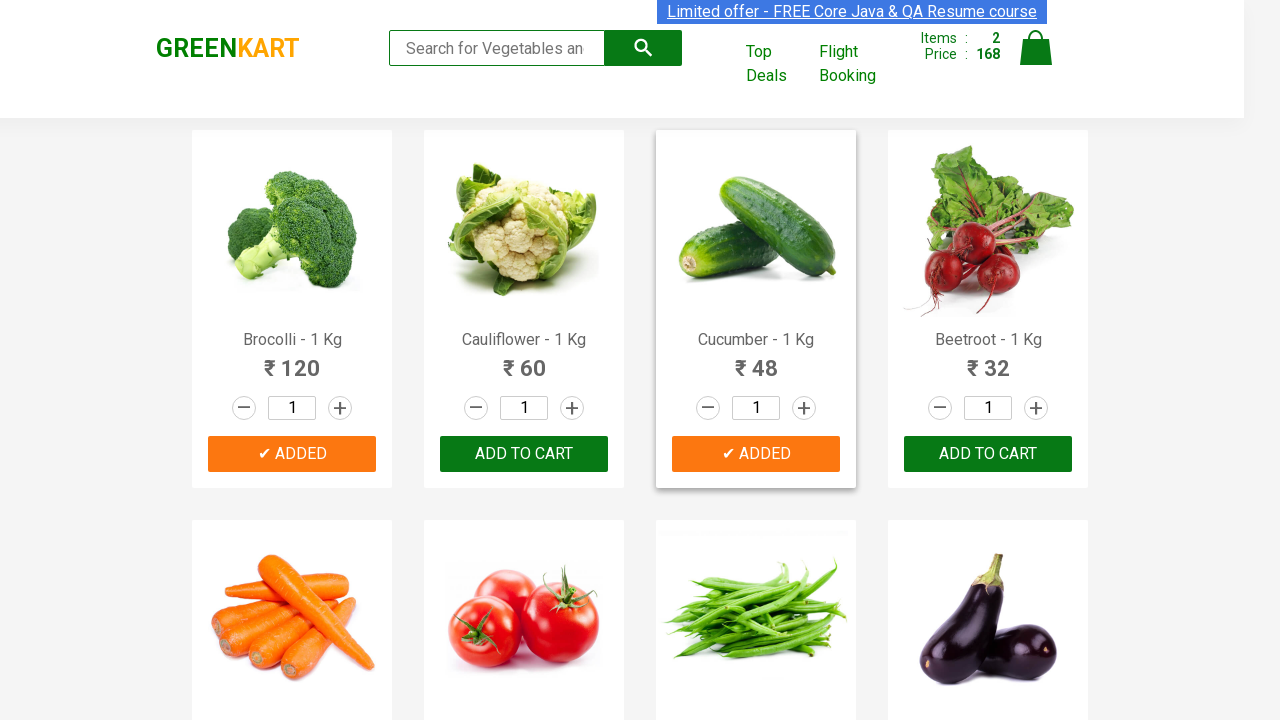

Product 'Beetroot' found in items list (added 3/4)
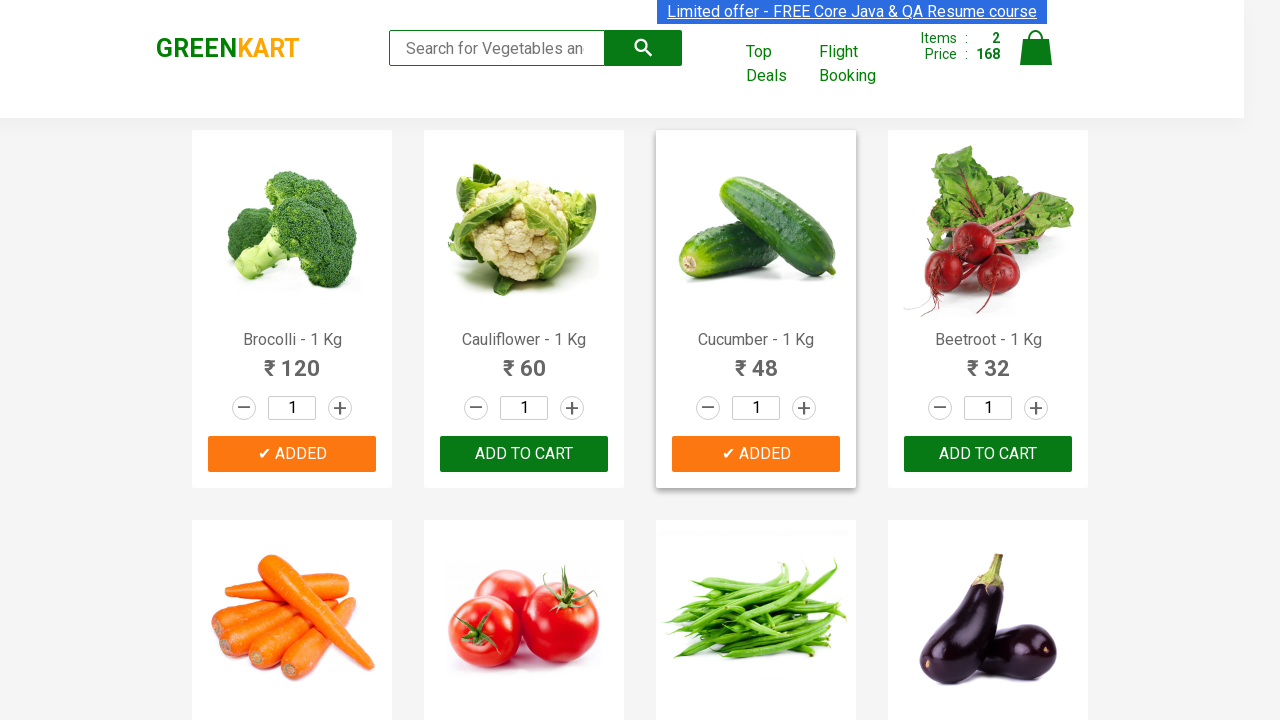

Clicked 'Add to cart' button for 'Beetroot' at (988, 454) on xpath=//div[@class='product-action']/button >> nth=3
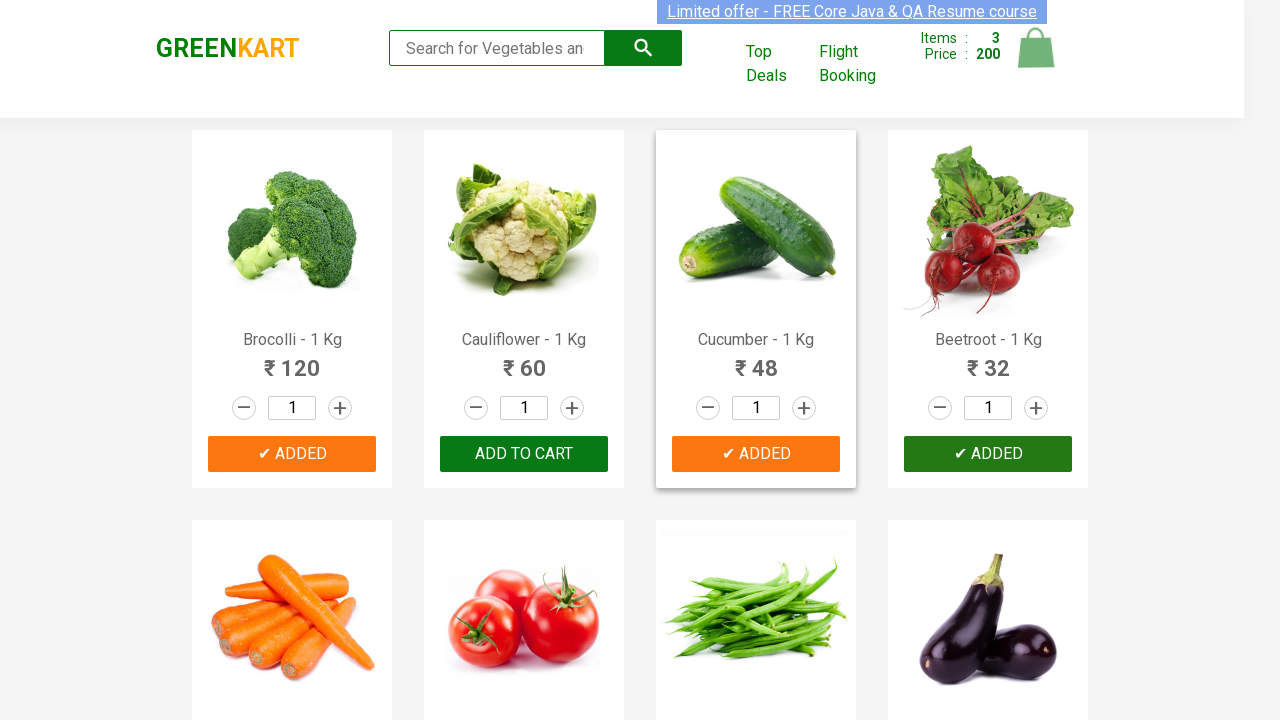

Retrieved text content from product at index 4
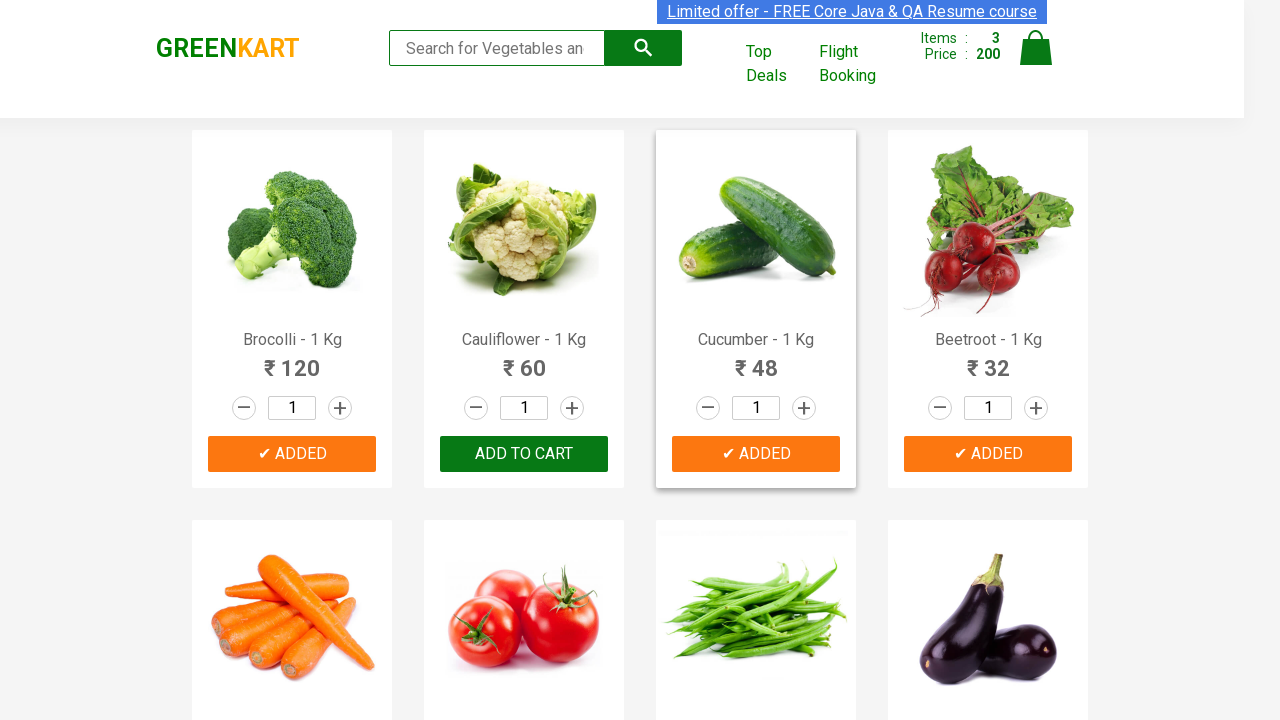

Extracted product name: 'Carrot'
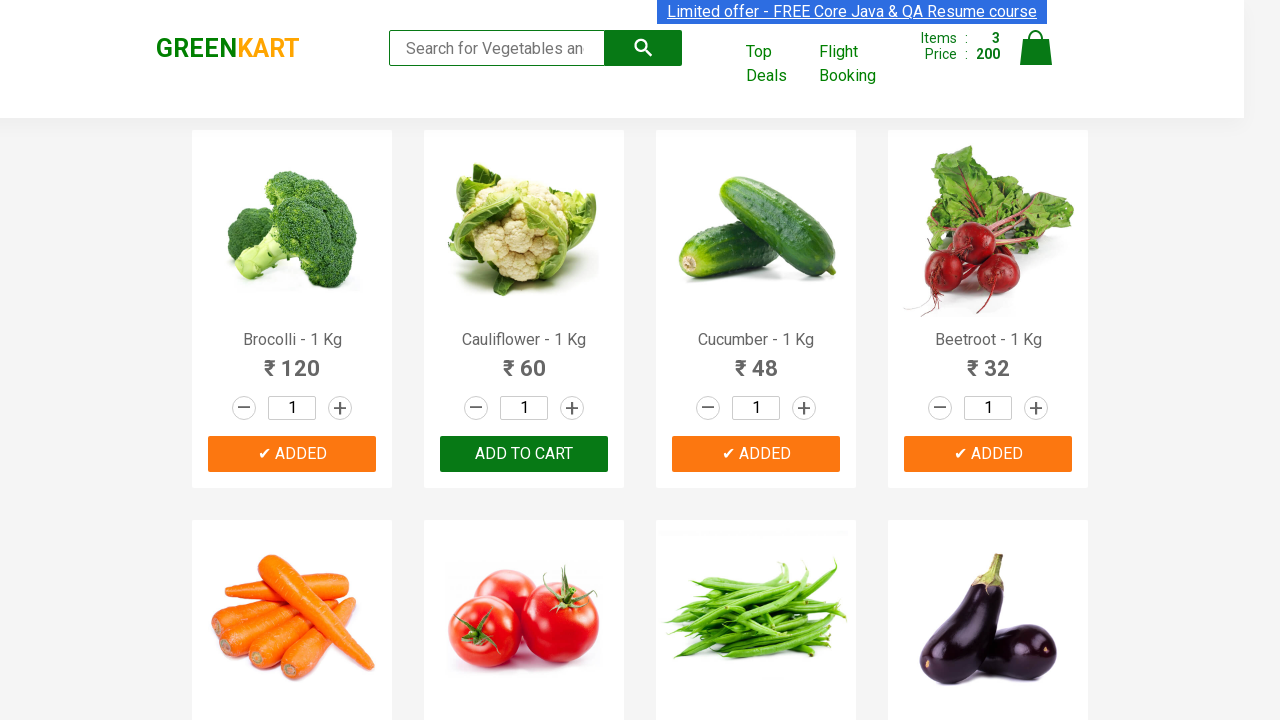

Product 'Carrot' found in items list (added 4/4)
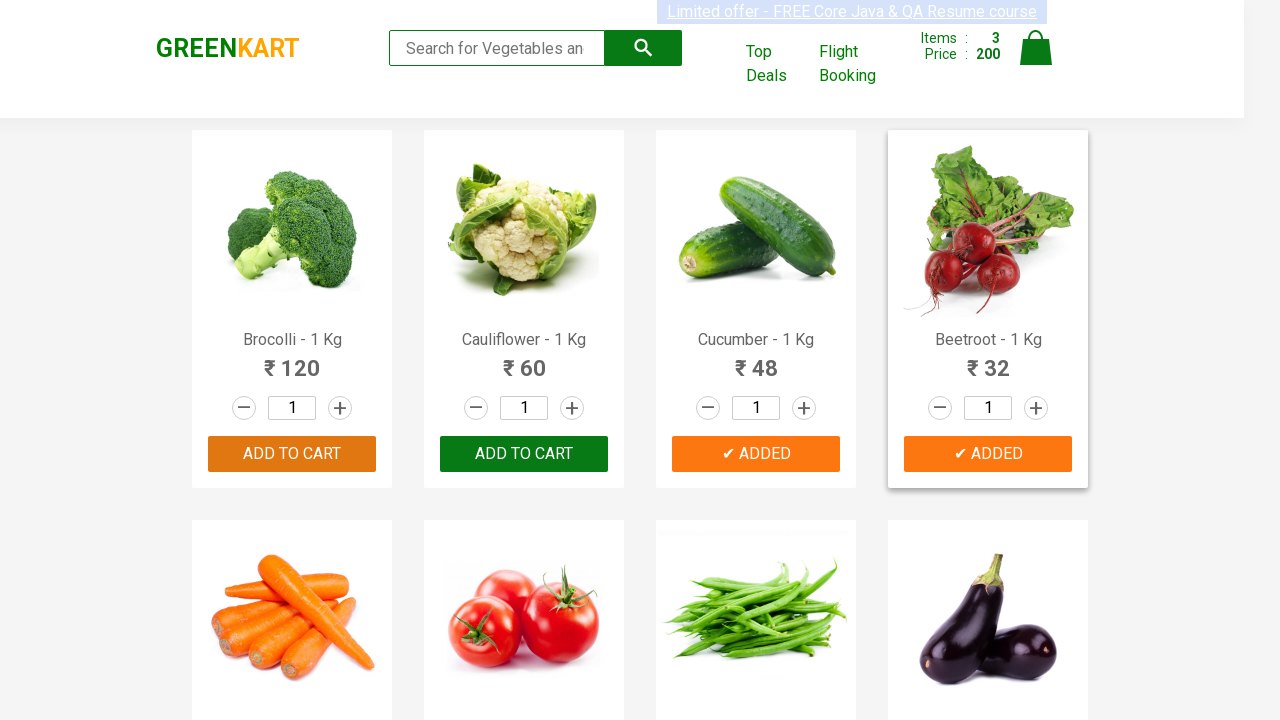

Clicked 'Add to cart' button for 'Carrot' at (292, 360) on xpath=//div[@class='product-action']/button >> nth=4
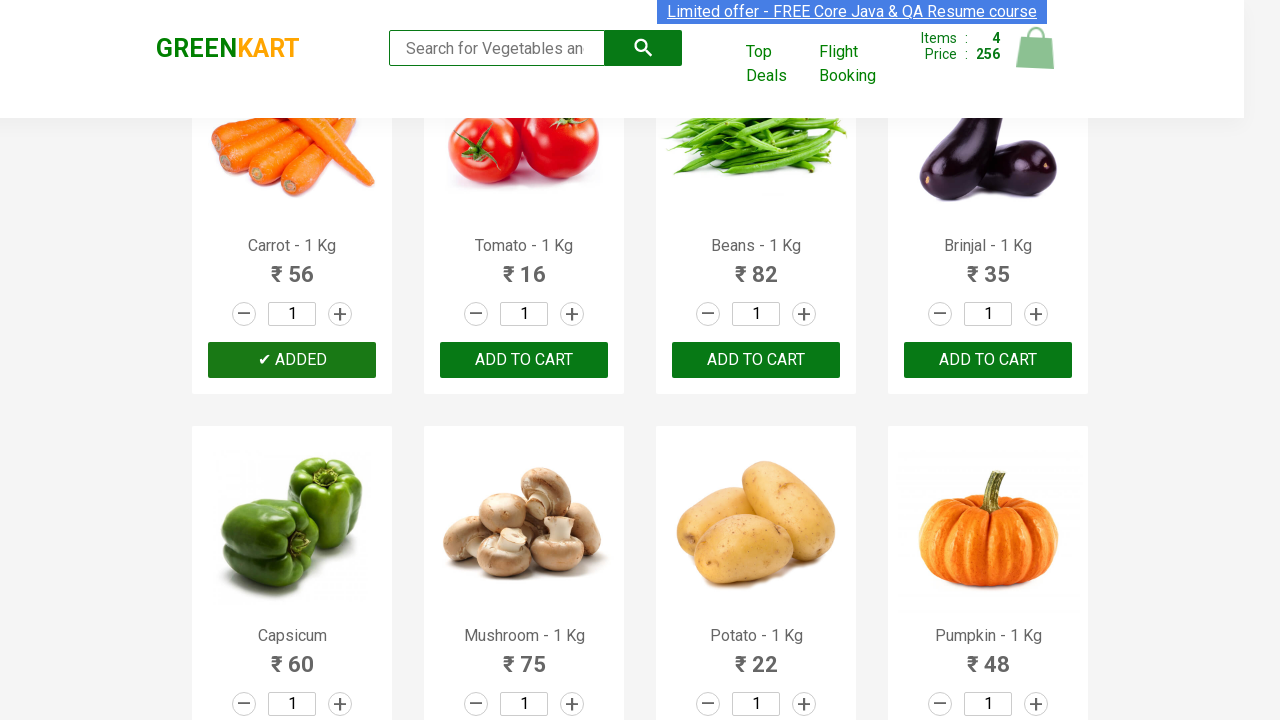

All items successfully added to cart
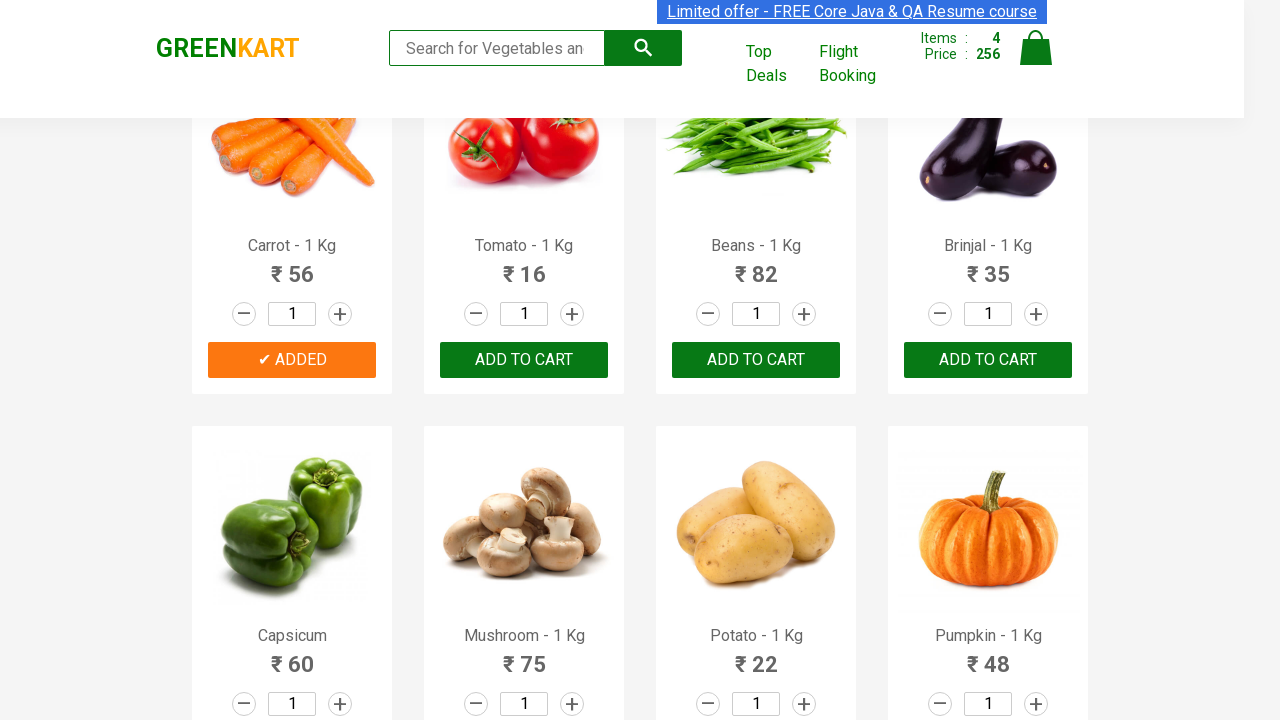

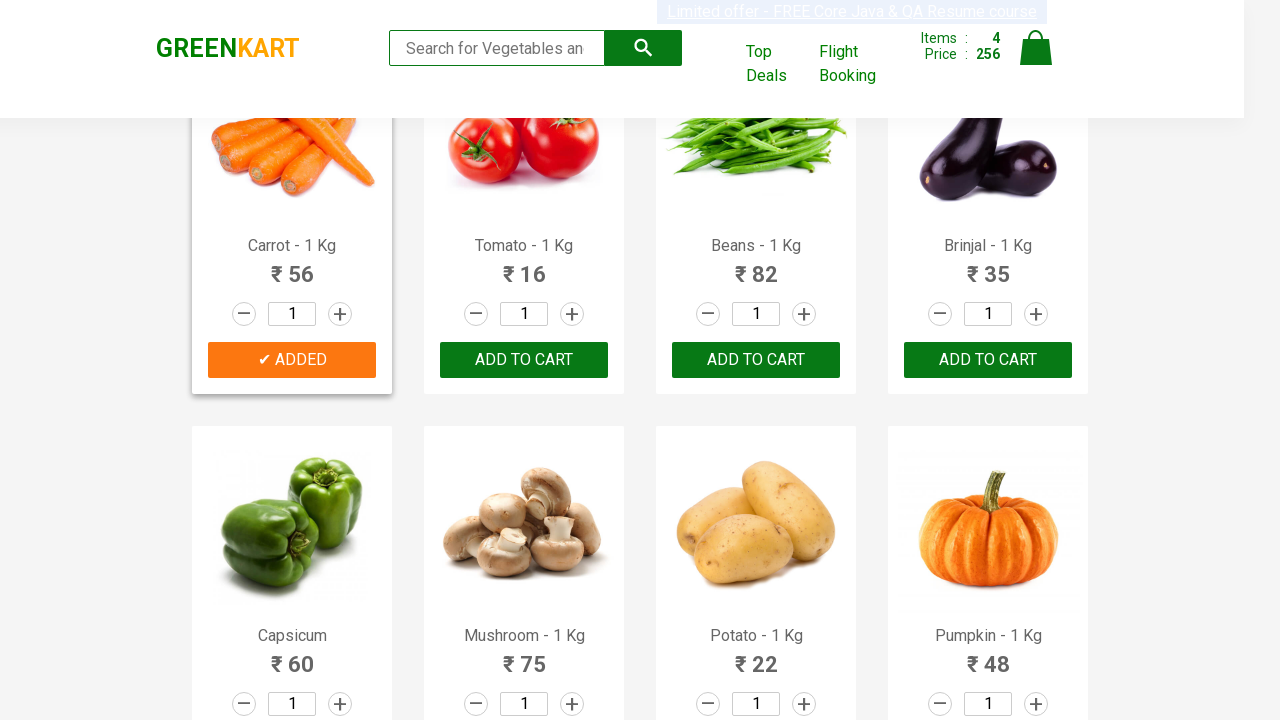